Tests the vegetable shopping cart functionality by searching for "Brinjal", adding it to cart, and verifying the cart total

Starting URL: https://rahulshettyacademy.com/seleniumPractise/#/

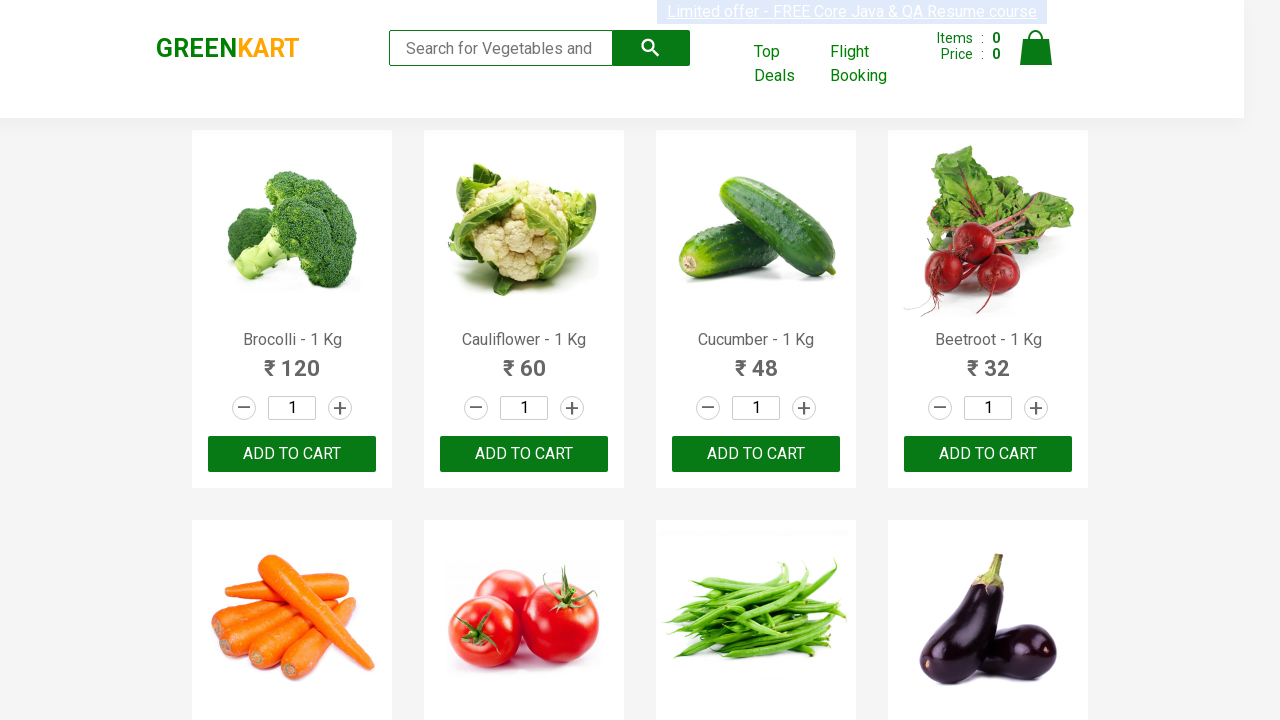

Filled search box with 'Brinjal' on input[type='search']
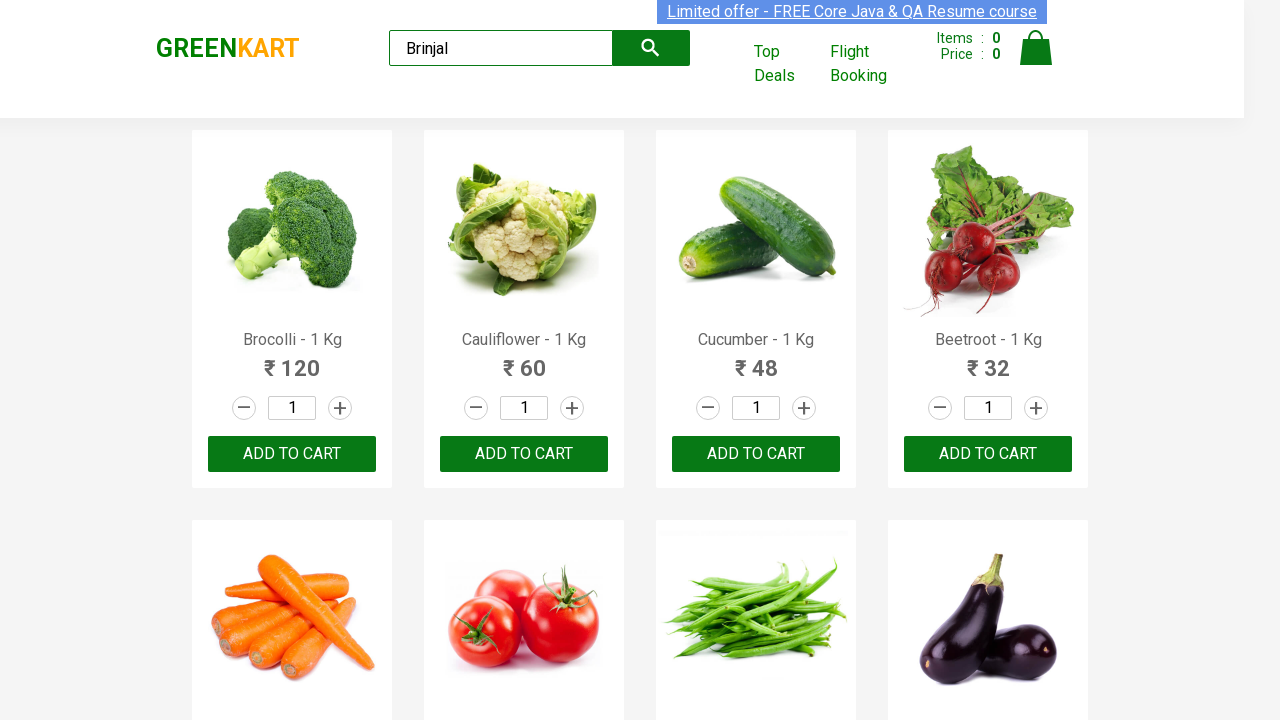

Waited for search results to filter
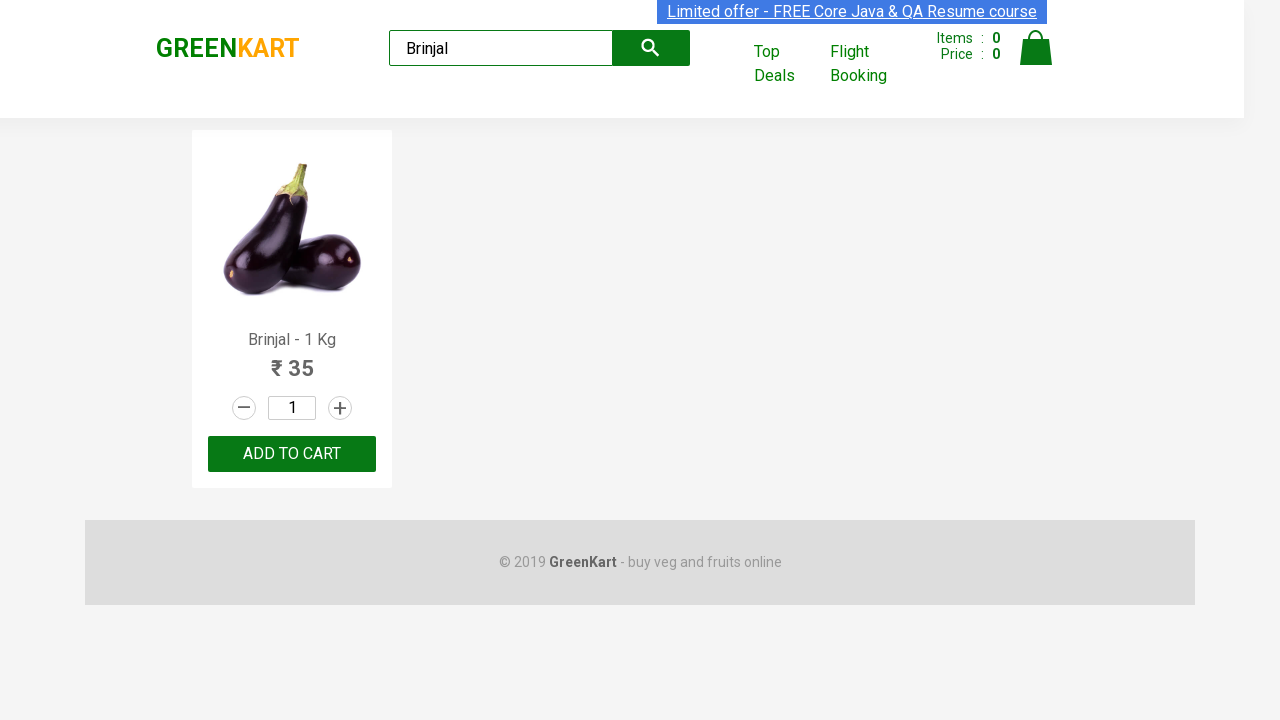

Clicked ADD TO CART button for Brinjal at (292, 454) on button:text('ADD TO CART')
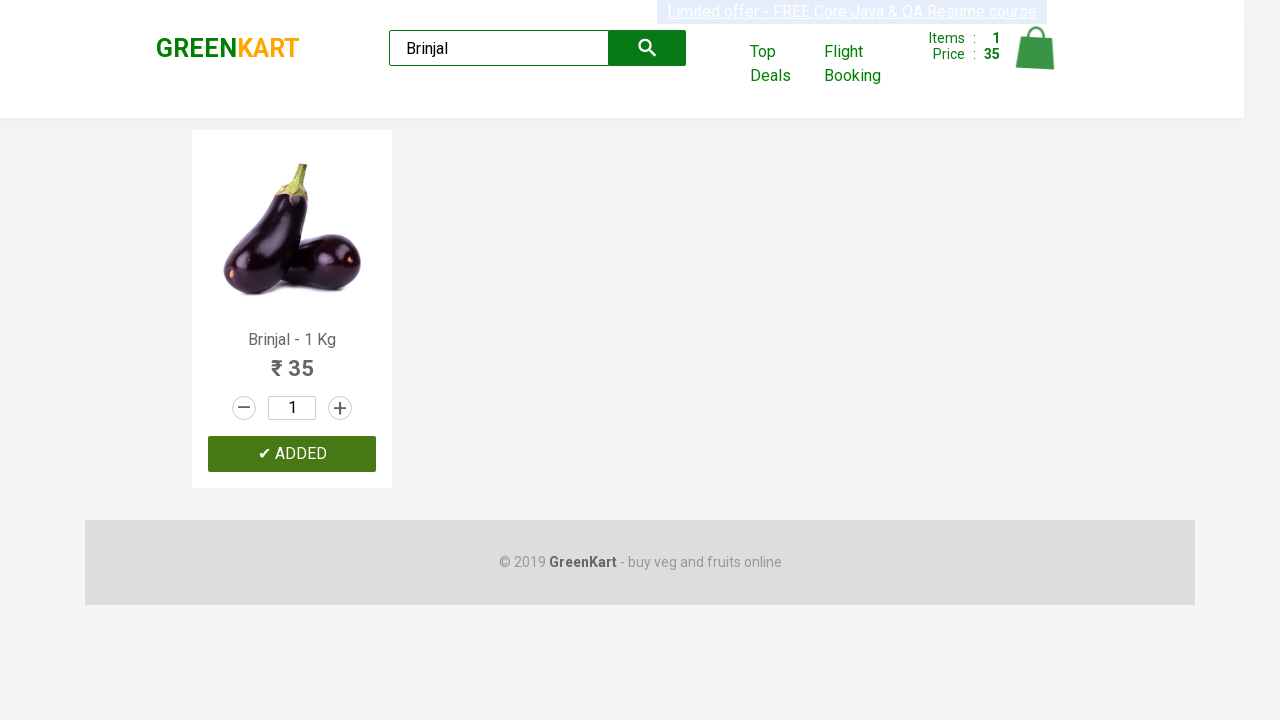

Cart updated and cart information table displayed
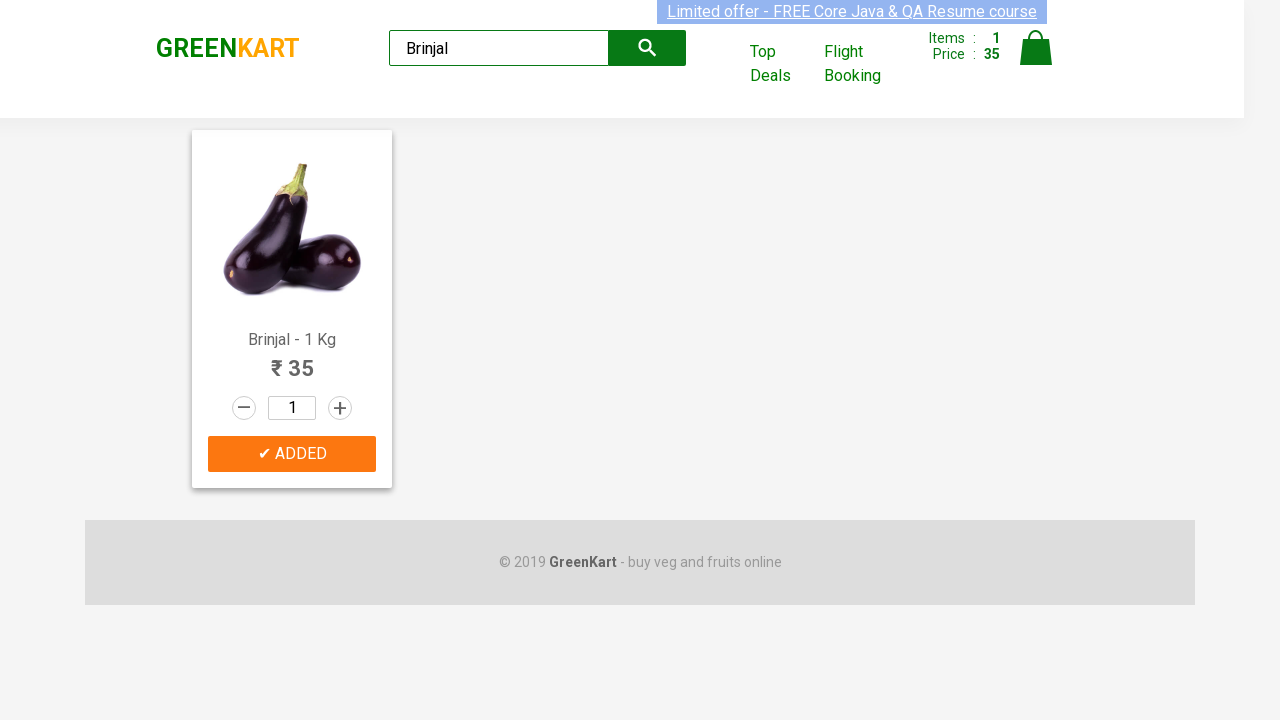

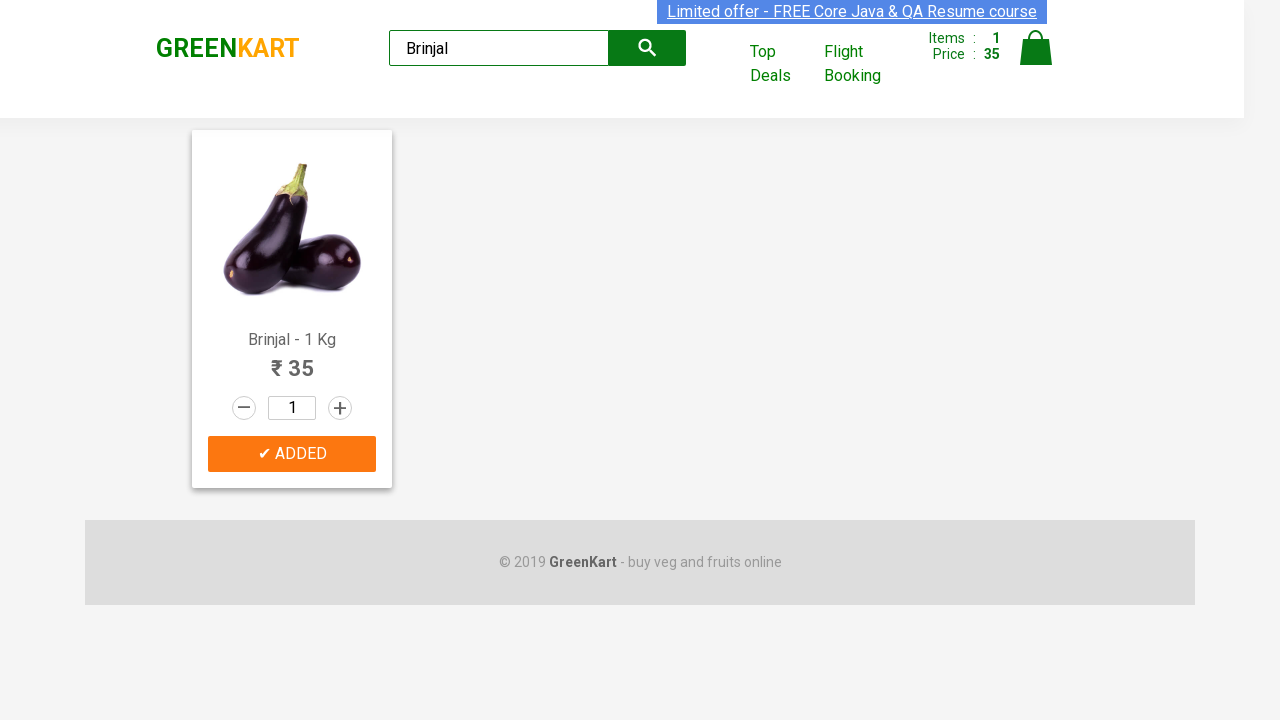